Tests that clicking Clear completed button removes completed items from the list

Starting URL: https://demo.playwright.dev/todomvc

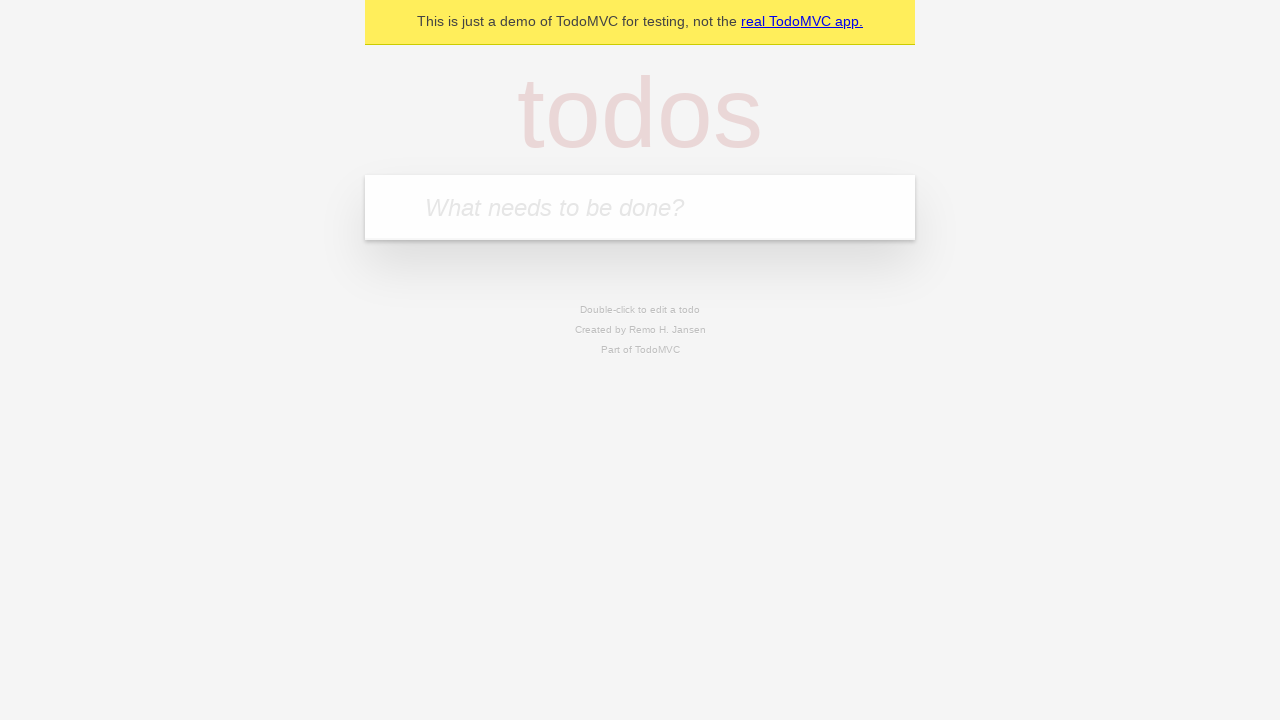

Filled todo input with 'buy some cheese' on internal:attr=[placeholder="What needs to be done?"i]
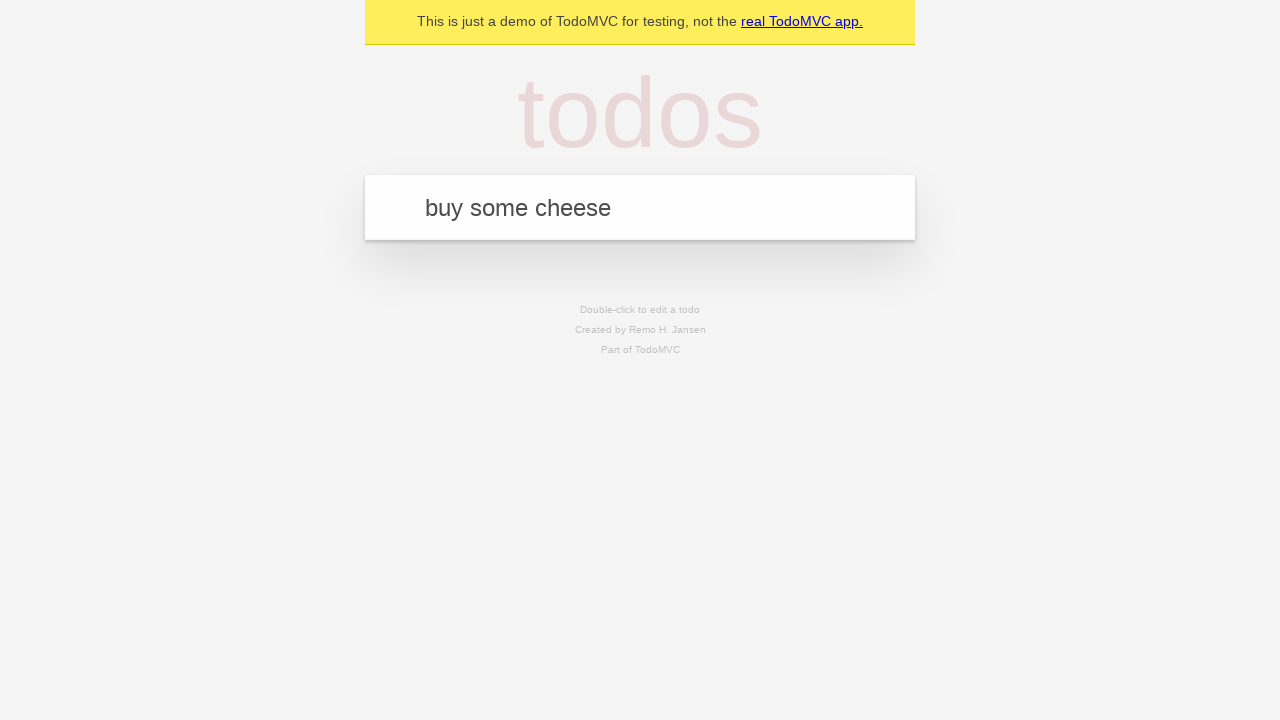

Pressed Enter to add first todo item on internal:attr=[placeholder="What needs to be done?"i]
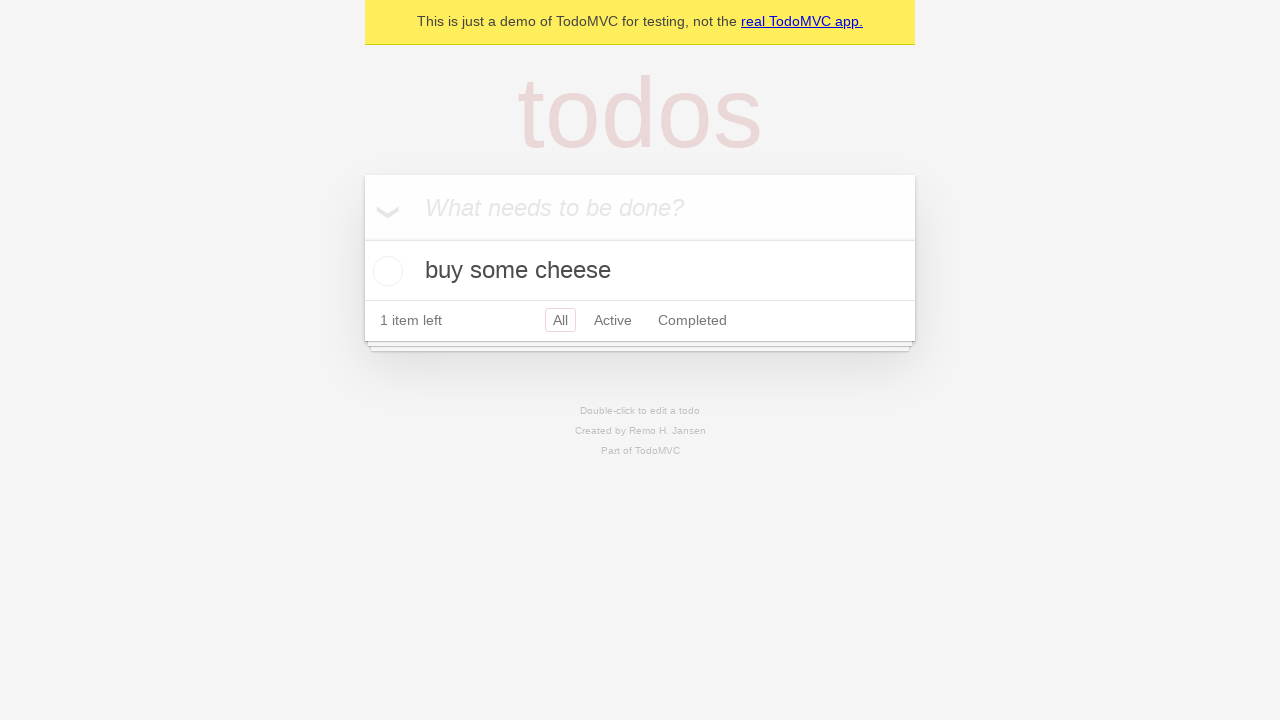

Filled todo input with 'feed the cat' on internal:attr=[placeholder="What needs to be done?"i]
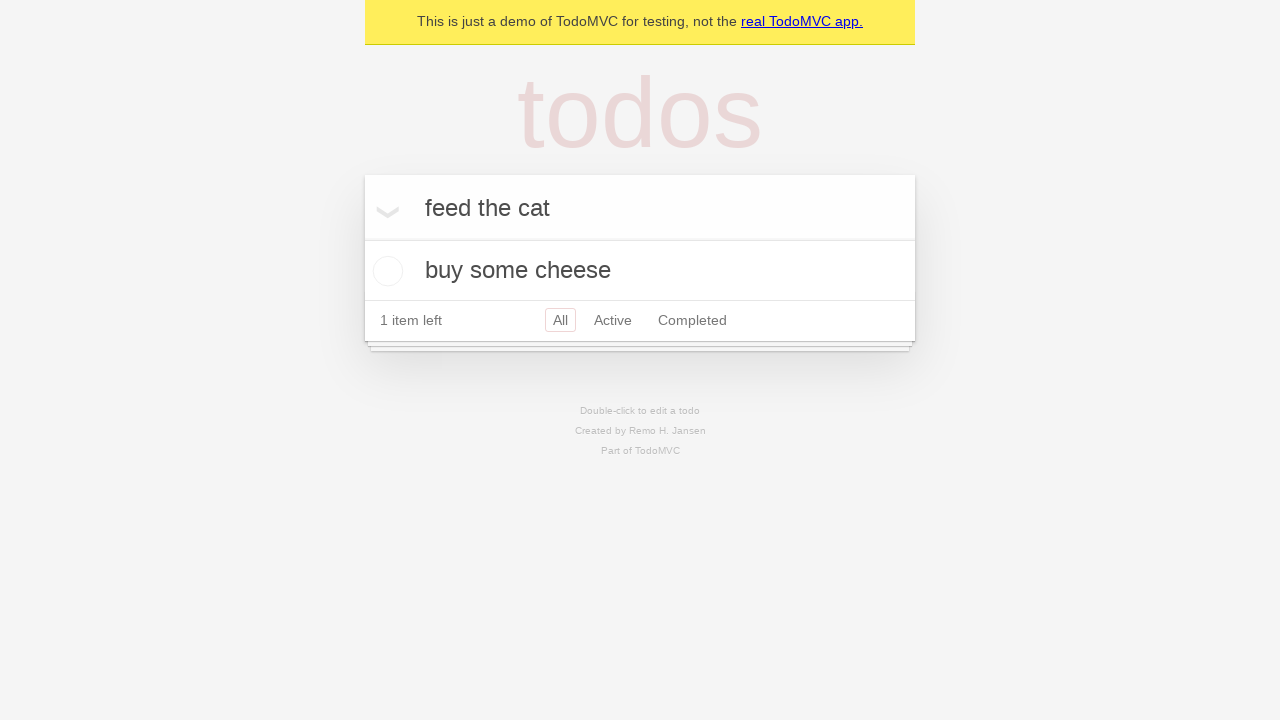

Pressed Enter to add second todo item on internal:attr=[placeholder="What needs to be done?"i]
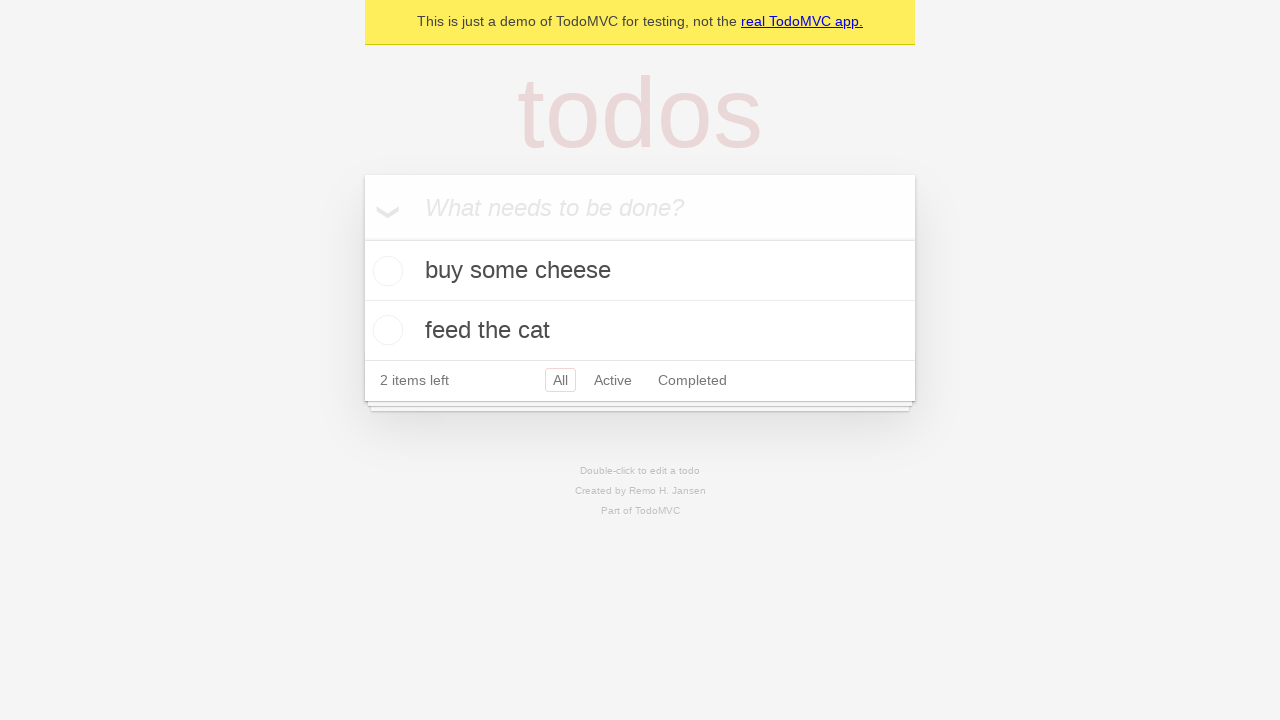

Filled todo input with 'book a doctors appointment' on internal:attr=[placeholder="What needs to be done?"i]
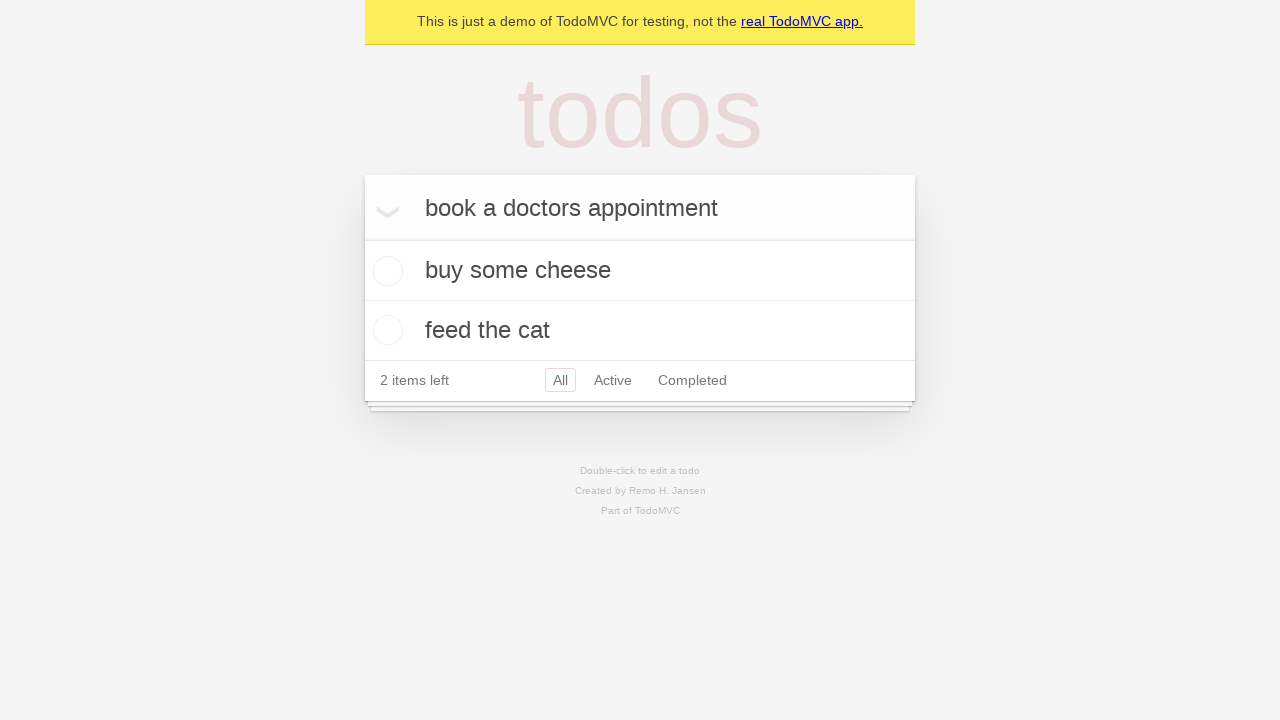

Pressed Enter to add third todo item on internal:attr=[placeholder="What needs to be done?"i]
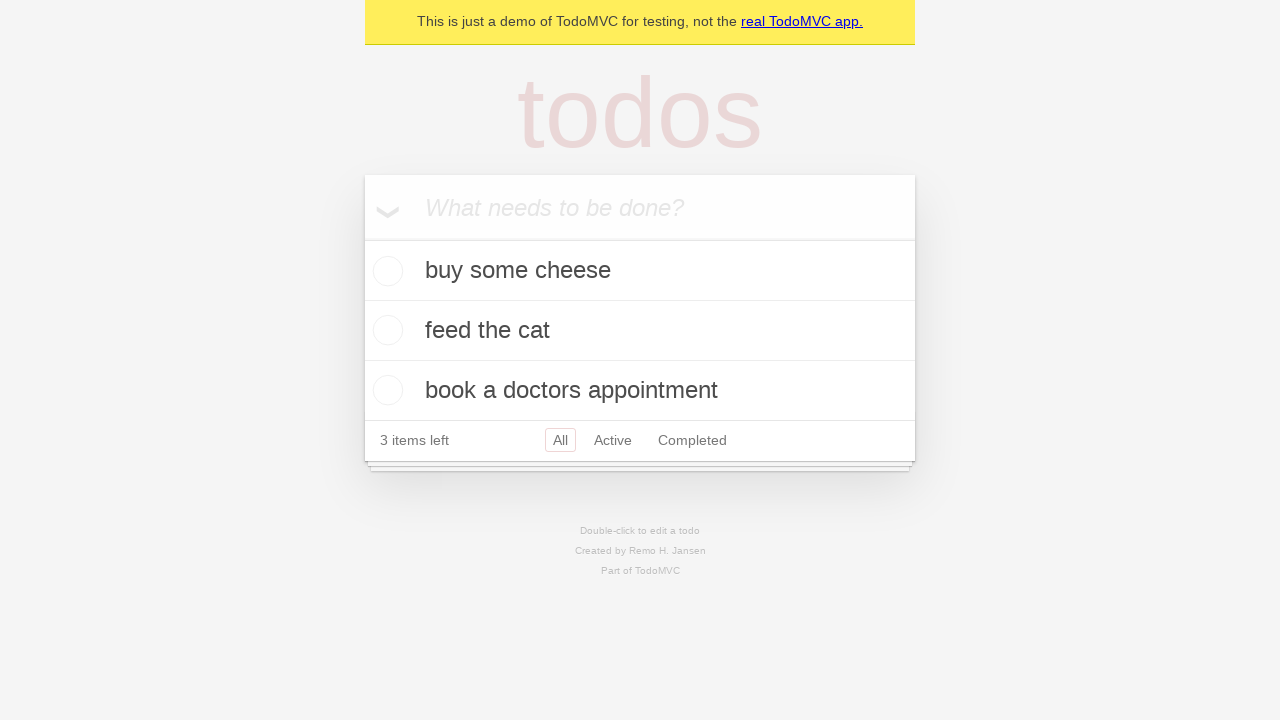

Checked the second todo item to mark it as completed at (385, 330) on internal:testid=[data-testid="todo-item"s] >> nth=1 >> internal:role=checkbox
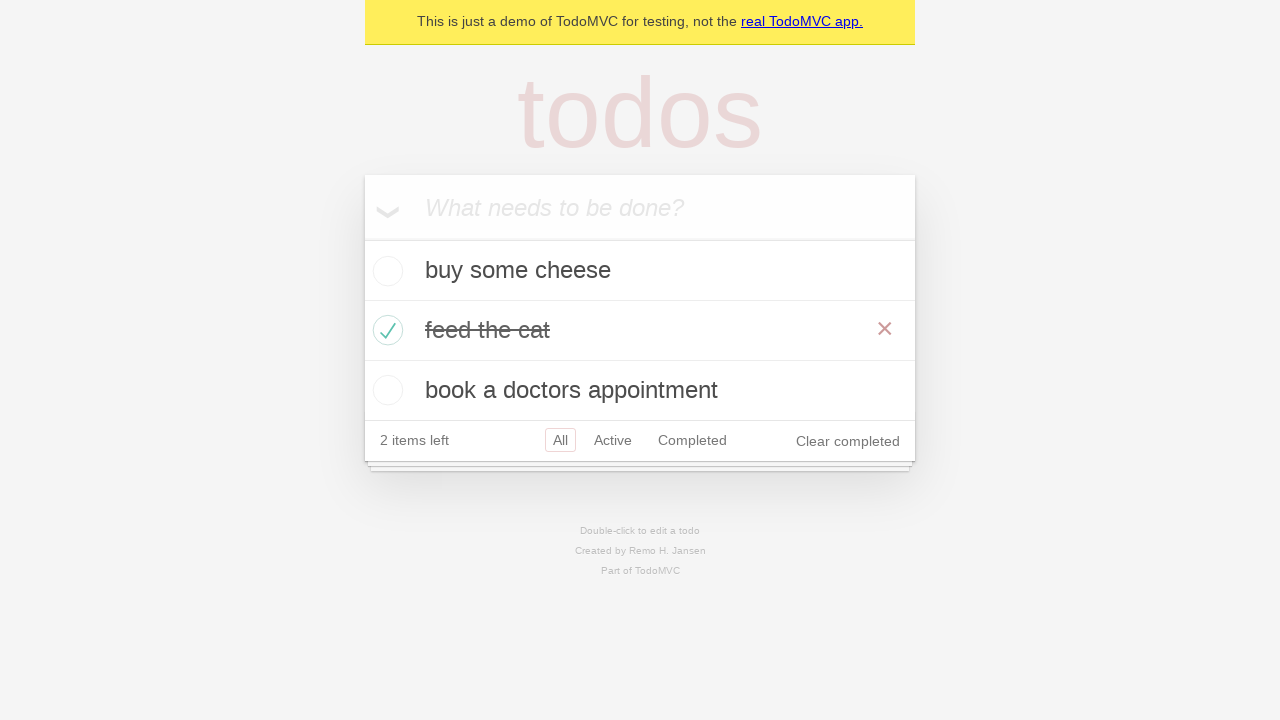

Clicked Clear completed button to remove completed items at (848, 441) on internal:role=button[name="Clear completed"i]
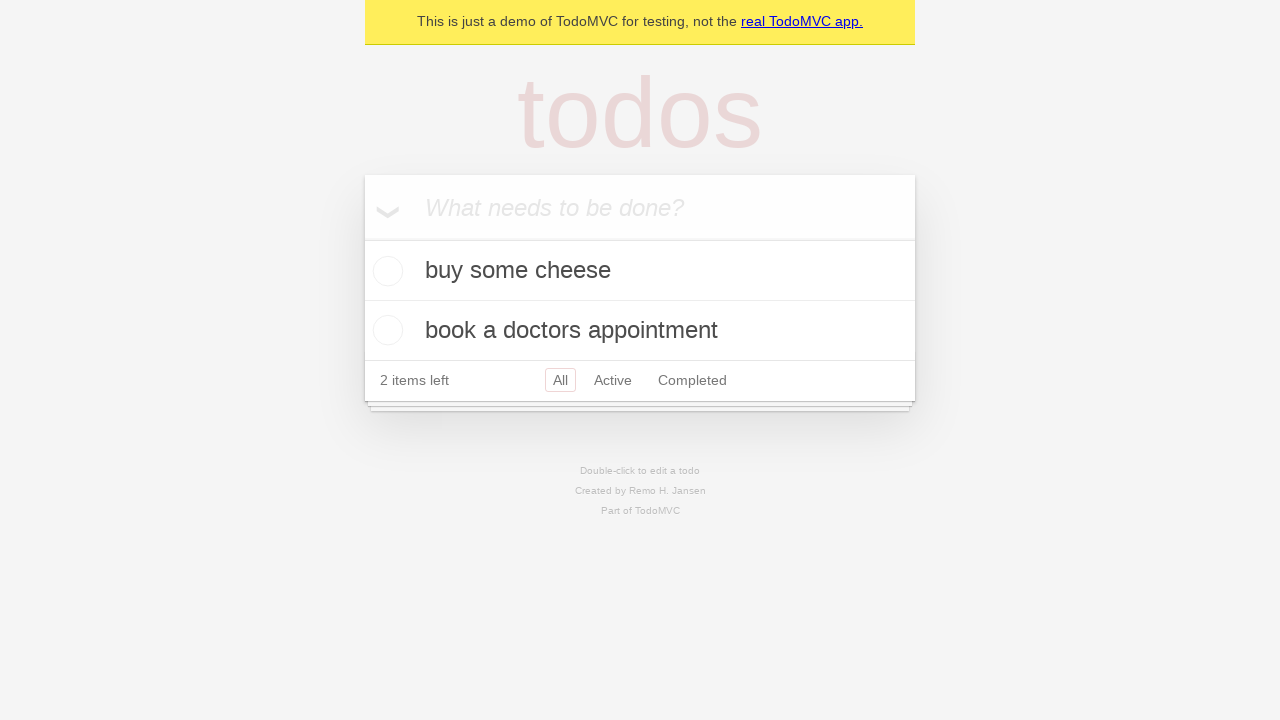

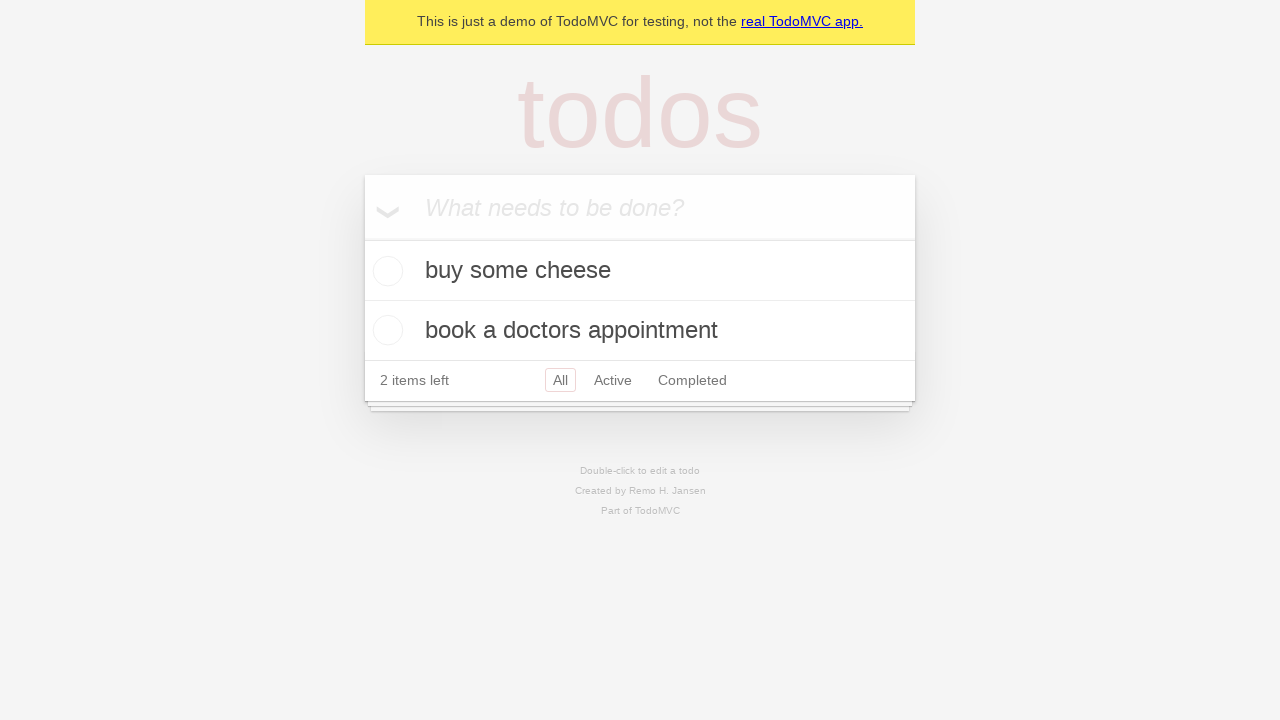